Tests a checkout form by filling in personal information (first name, last name, username, address, email), selecting country and state from dropdowns, and entering payment information (card name, number, expiration, CVV), then submitting the form.

Starting URL: https://getbootstrap.com/docs/4.0/examples/checkout/

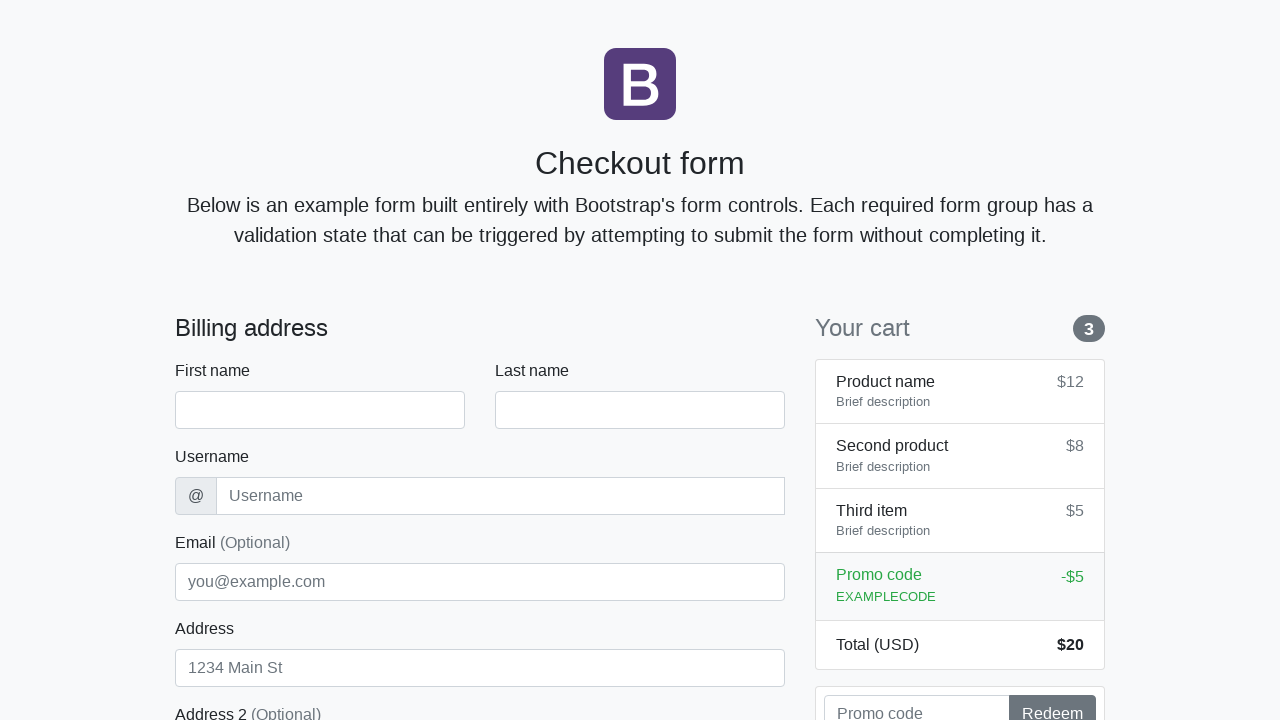

Waited for checkout form to load
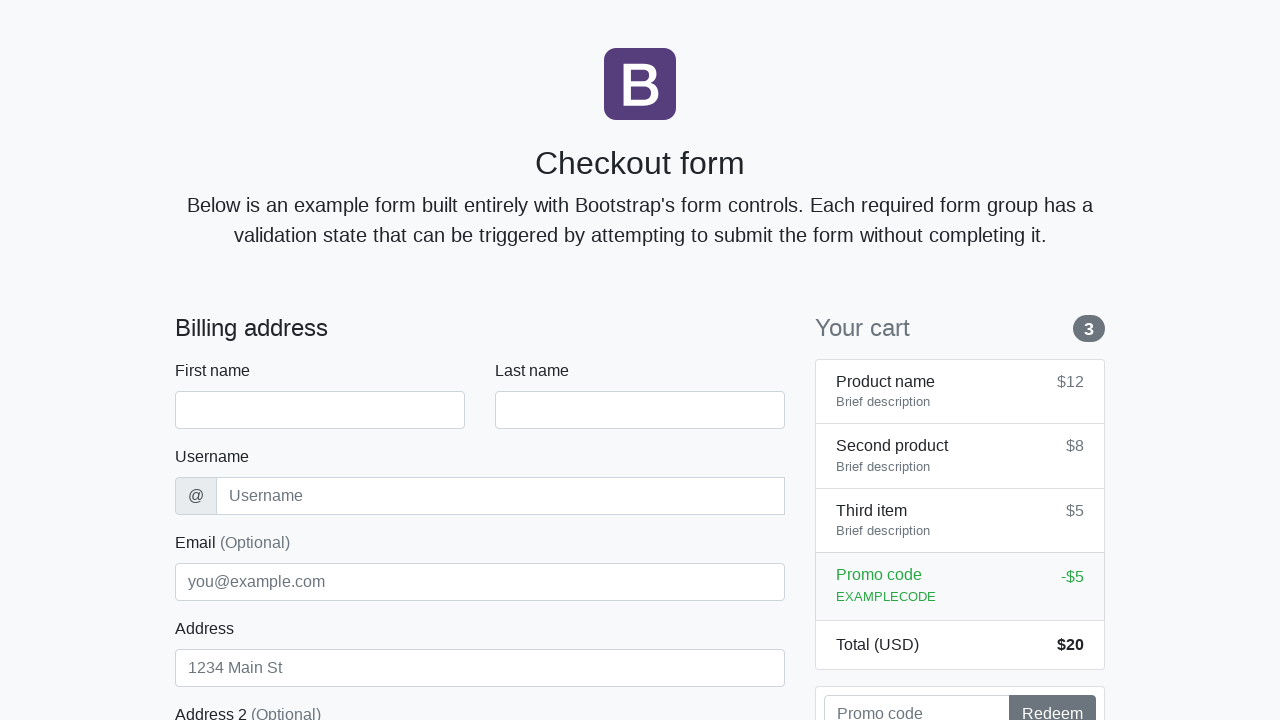

Filled first name field with 'Anton' on #firstName
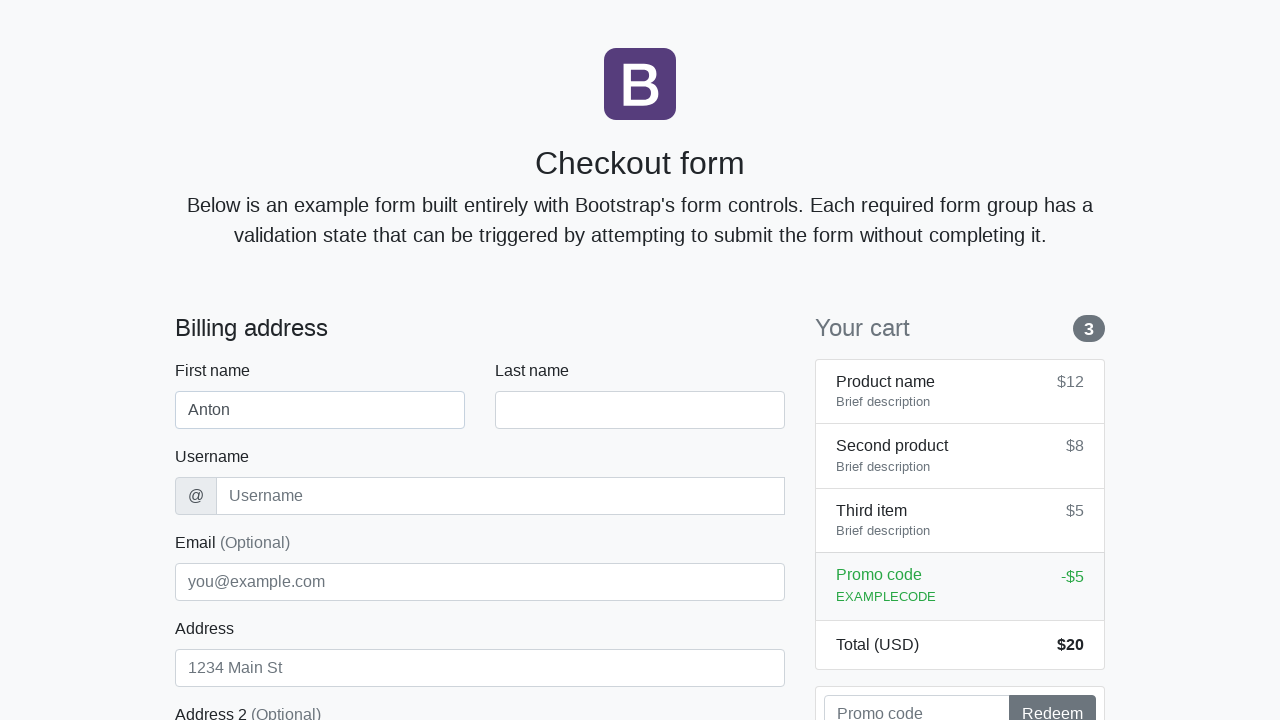

Filled last name field with 'Angelov' on #lastName
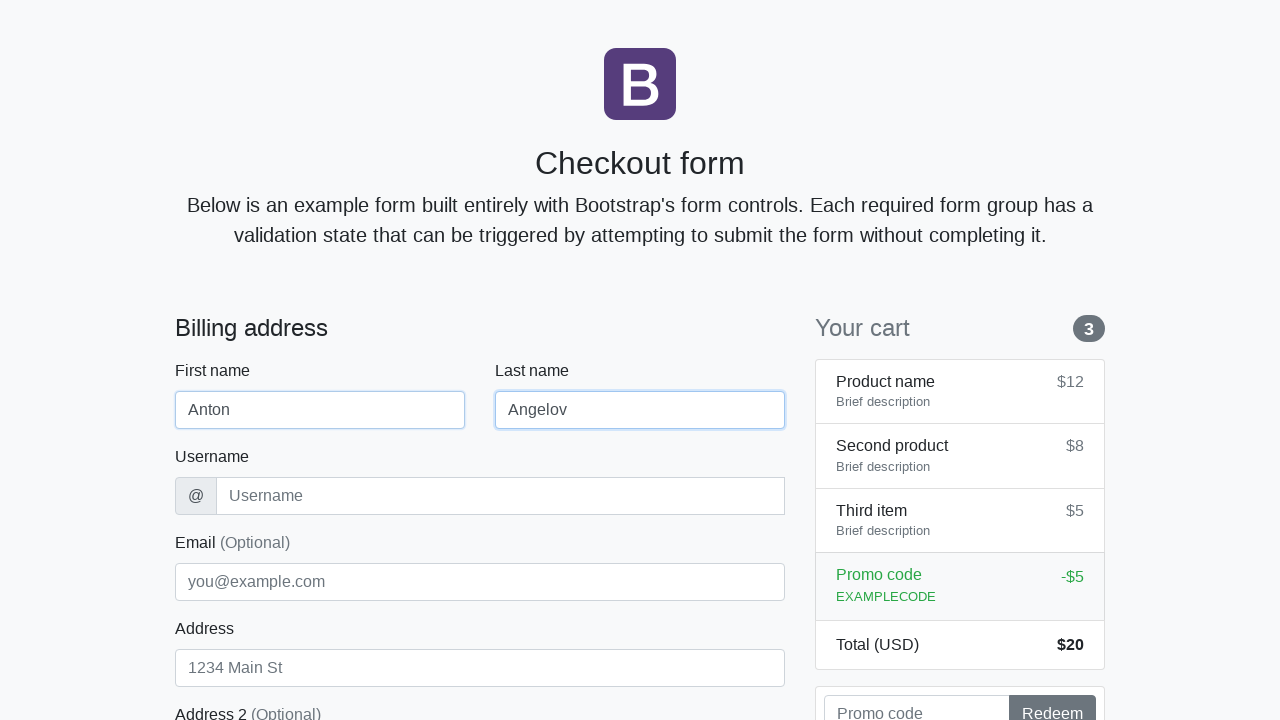

Filled username field with 'angelovstanton' on #username
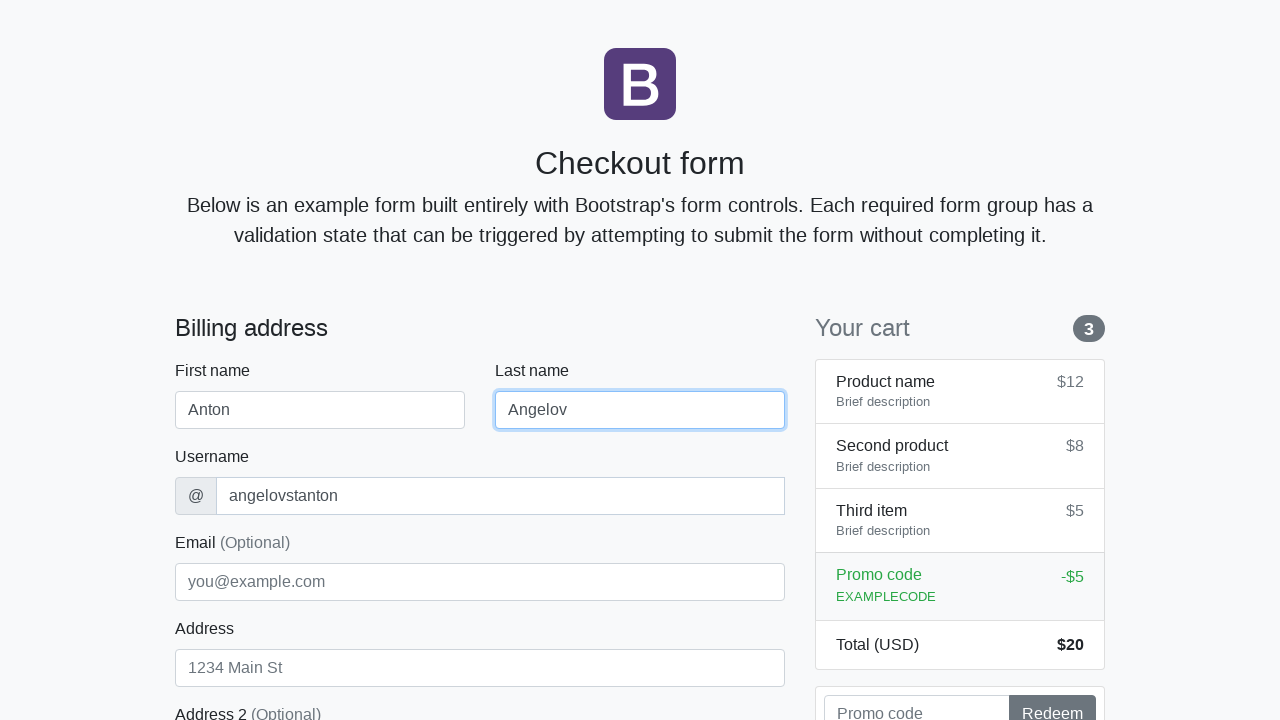

Filled address field with 'Flower Street 76' on #address
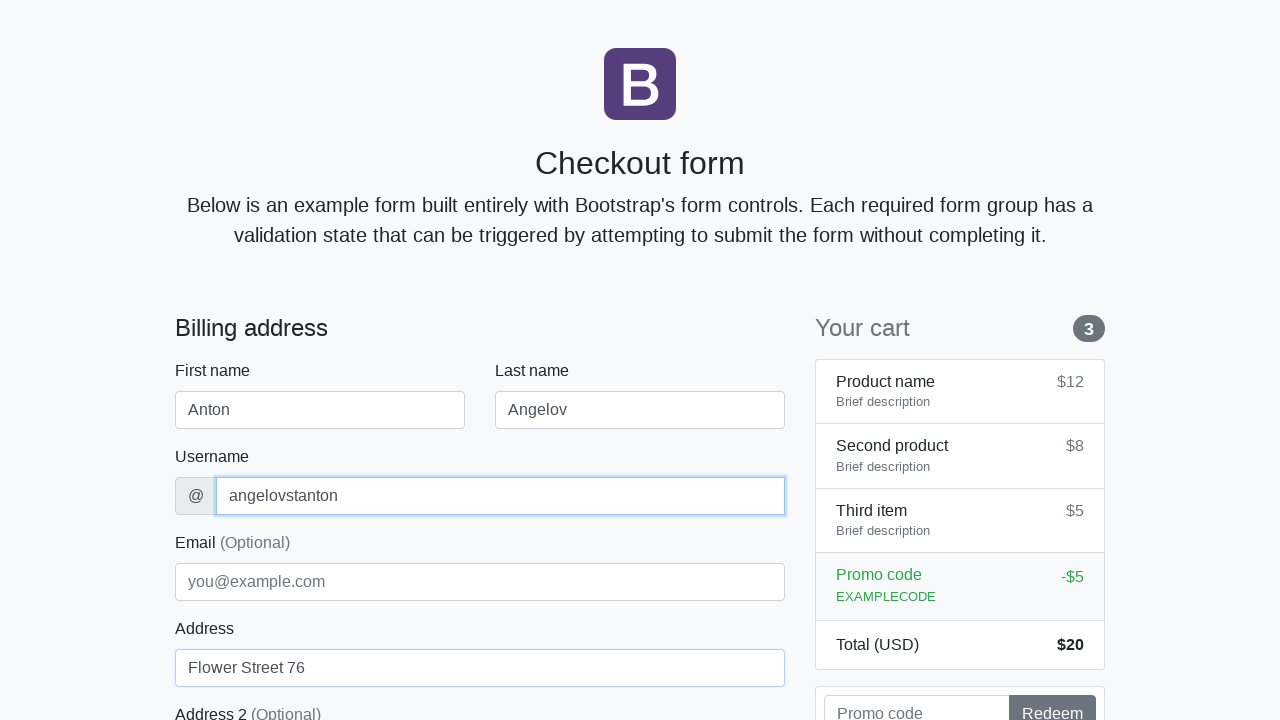

Filled email field with 'george@lambdatest.com' on #email
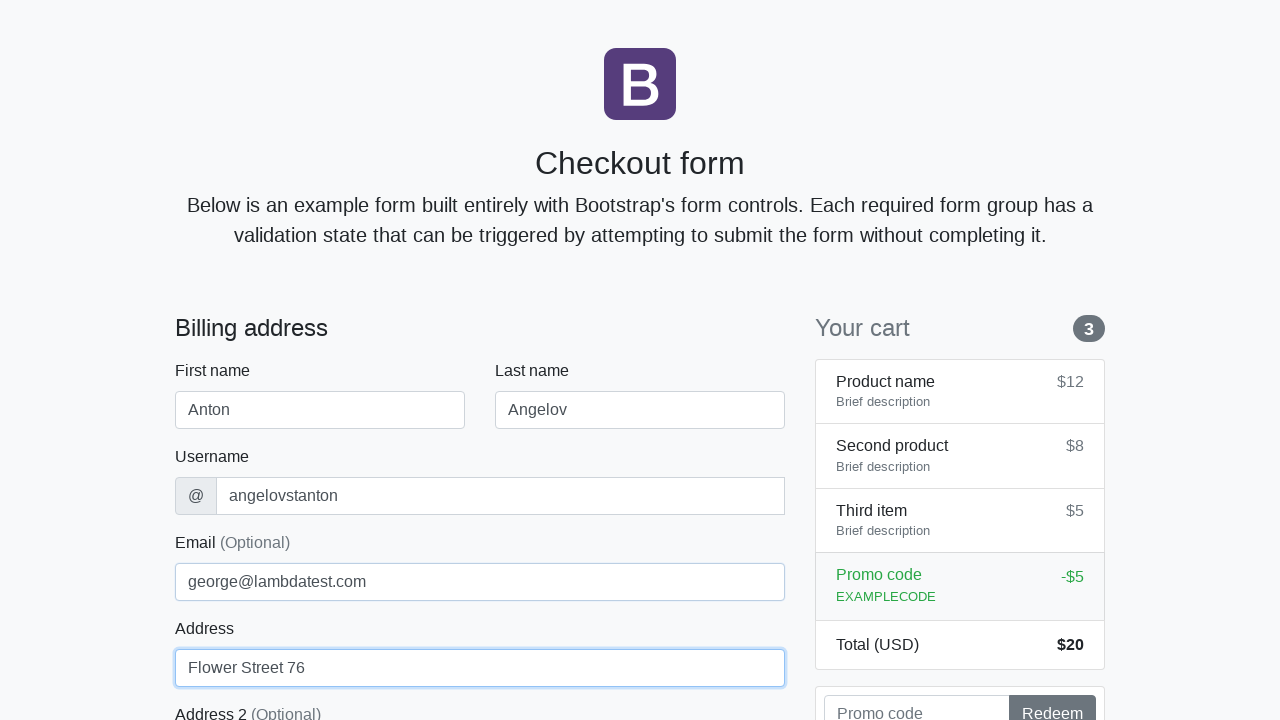

Selected 'United States' from country dropdown on #country
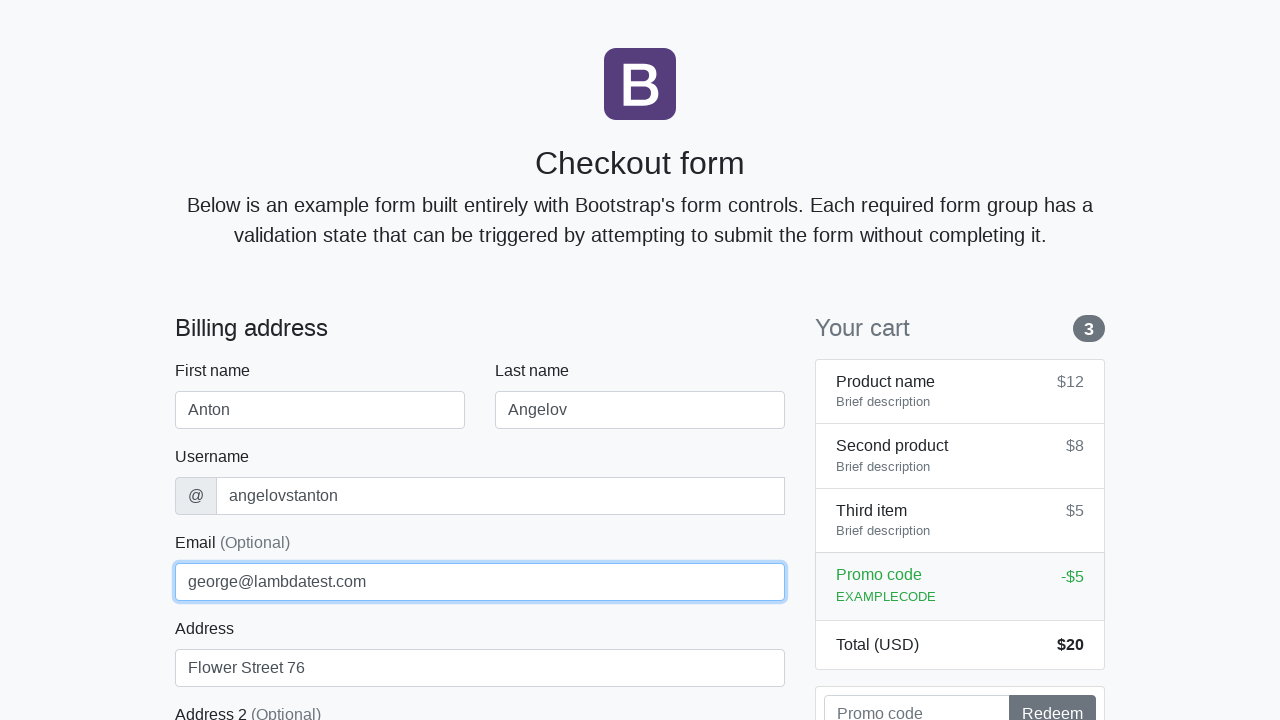

Selected 'California' from state dropdown on #state
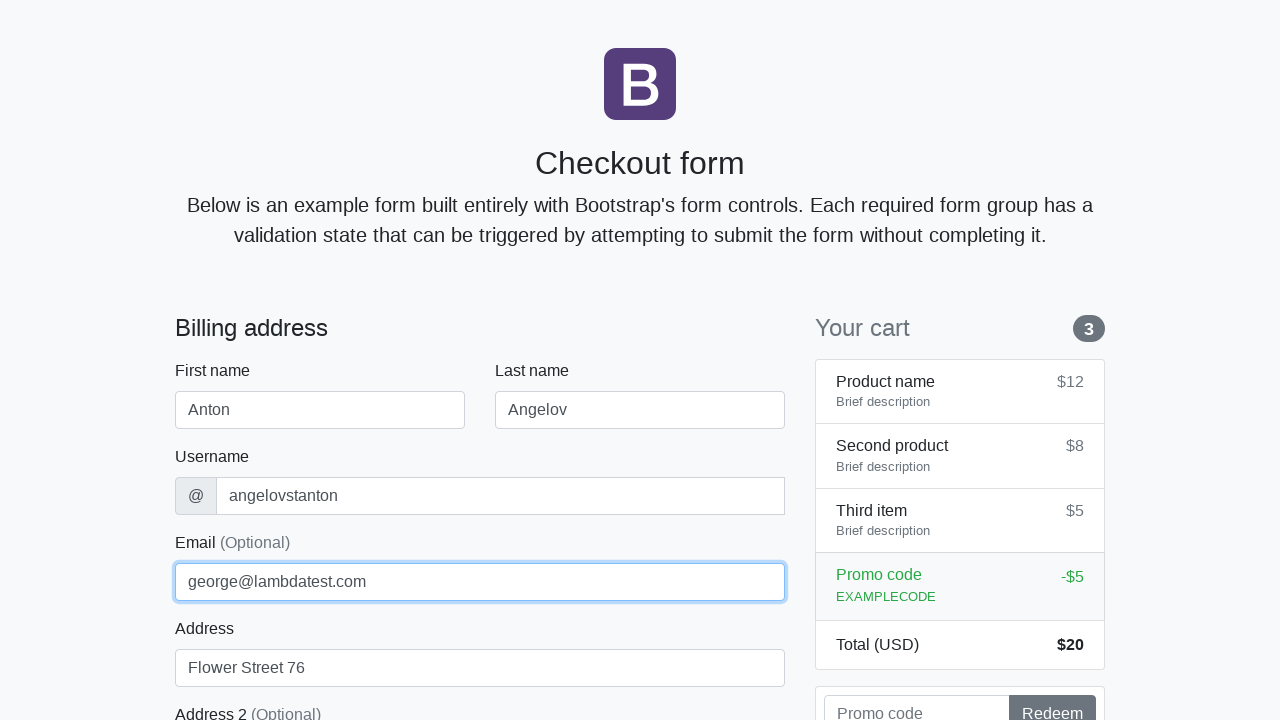

Filled zip code field with '1000' on #zip
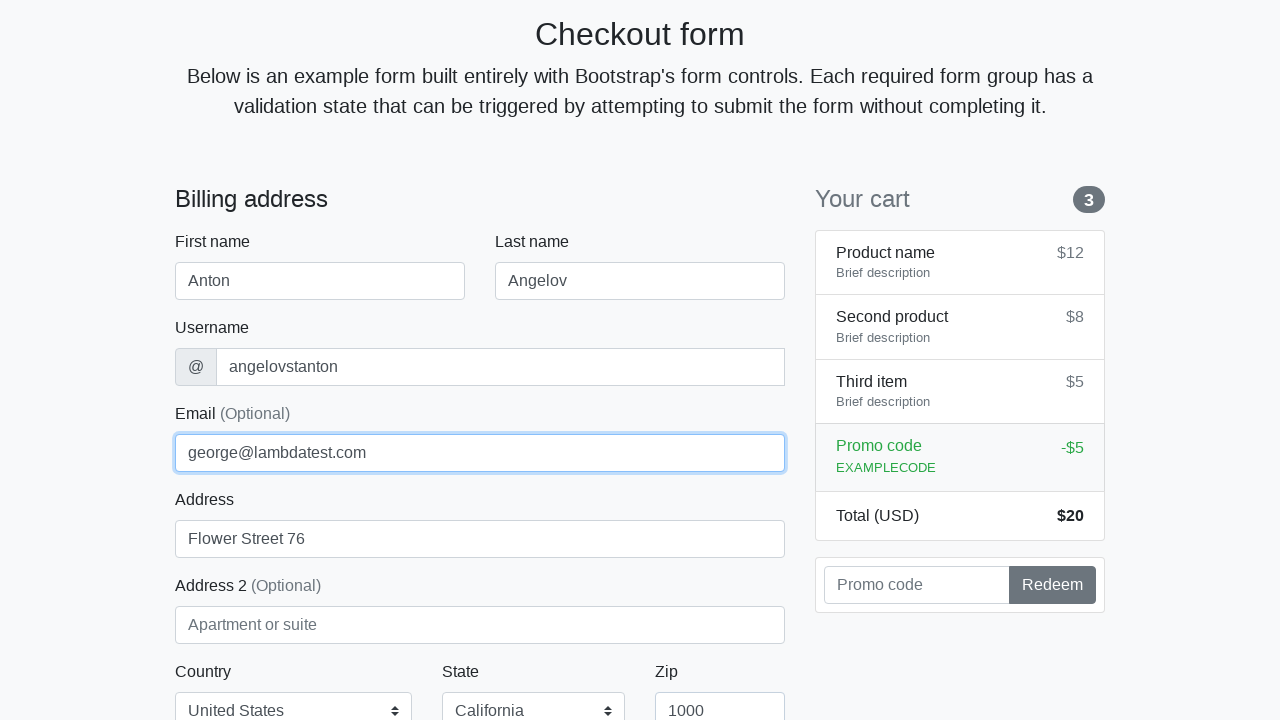

Filled card name field with 'Anton Angelov' on #cc-name
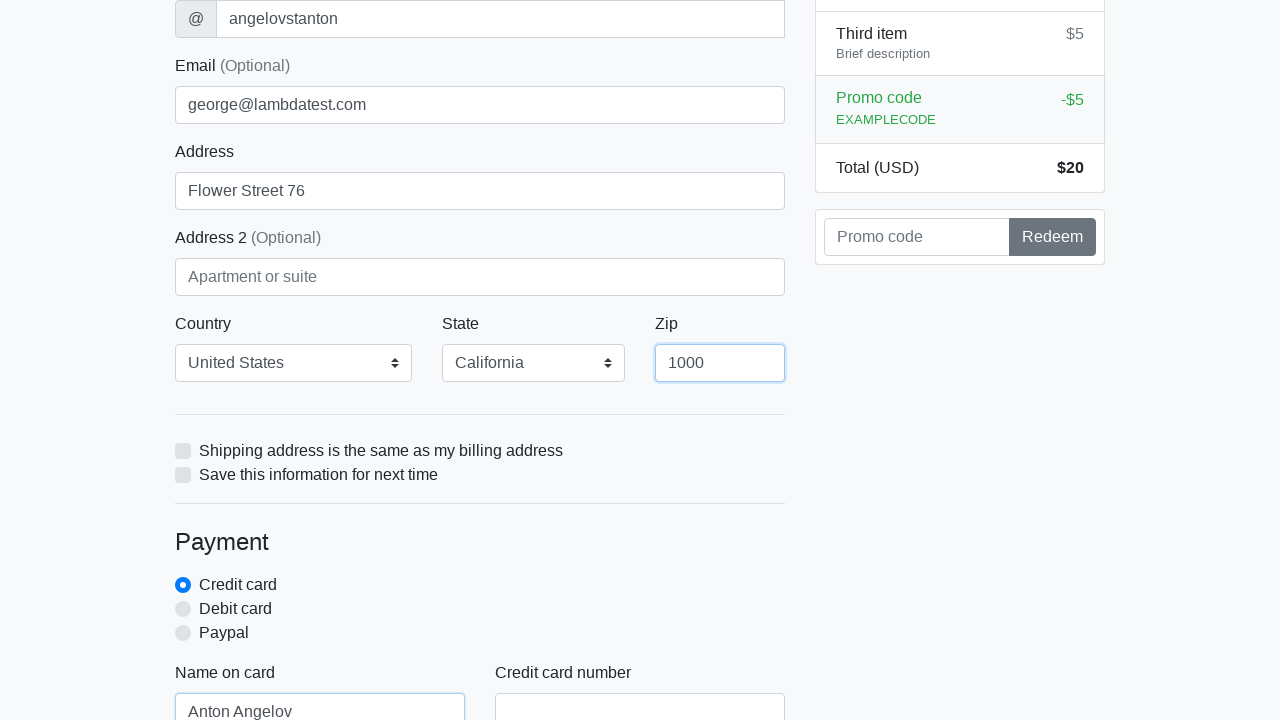

Filled card number field with '5610591081018250' on #cc-number
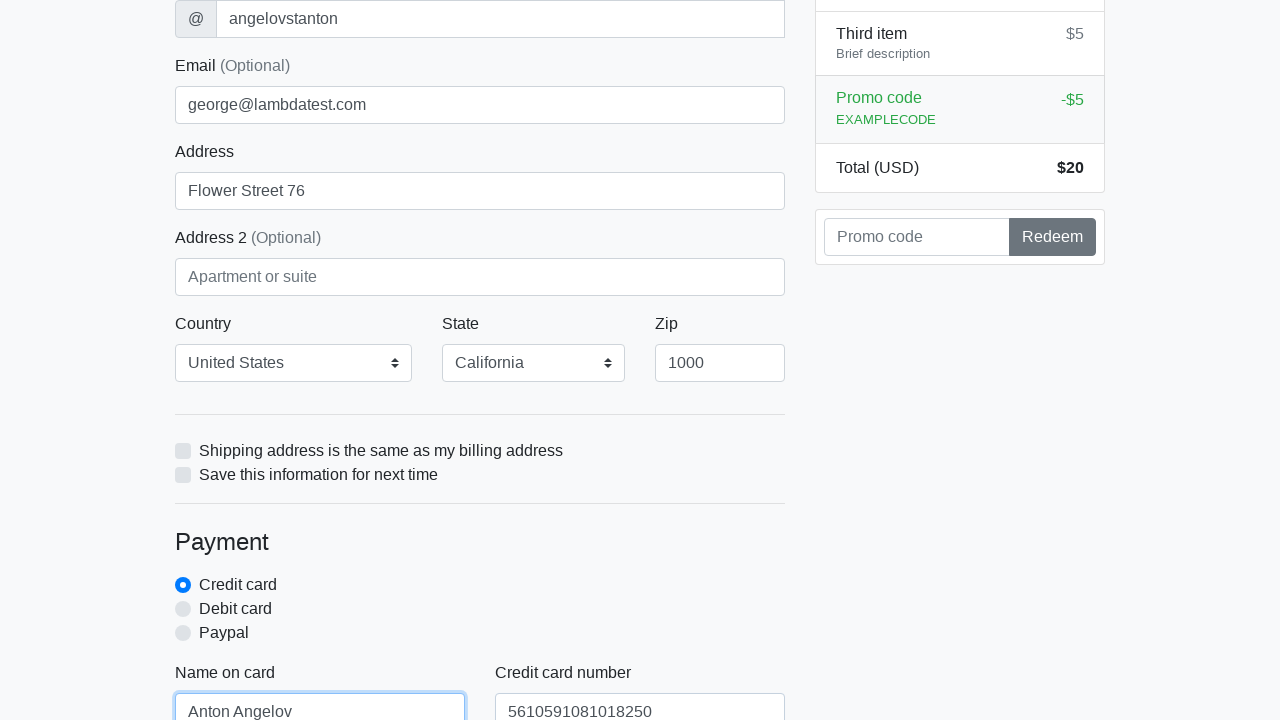

Filled card expiration field with '20/10/2020' on #cc-expiration
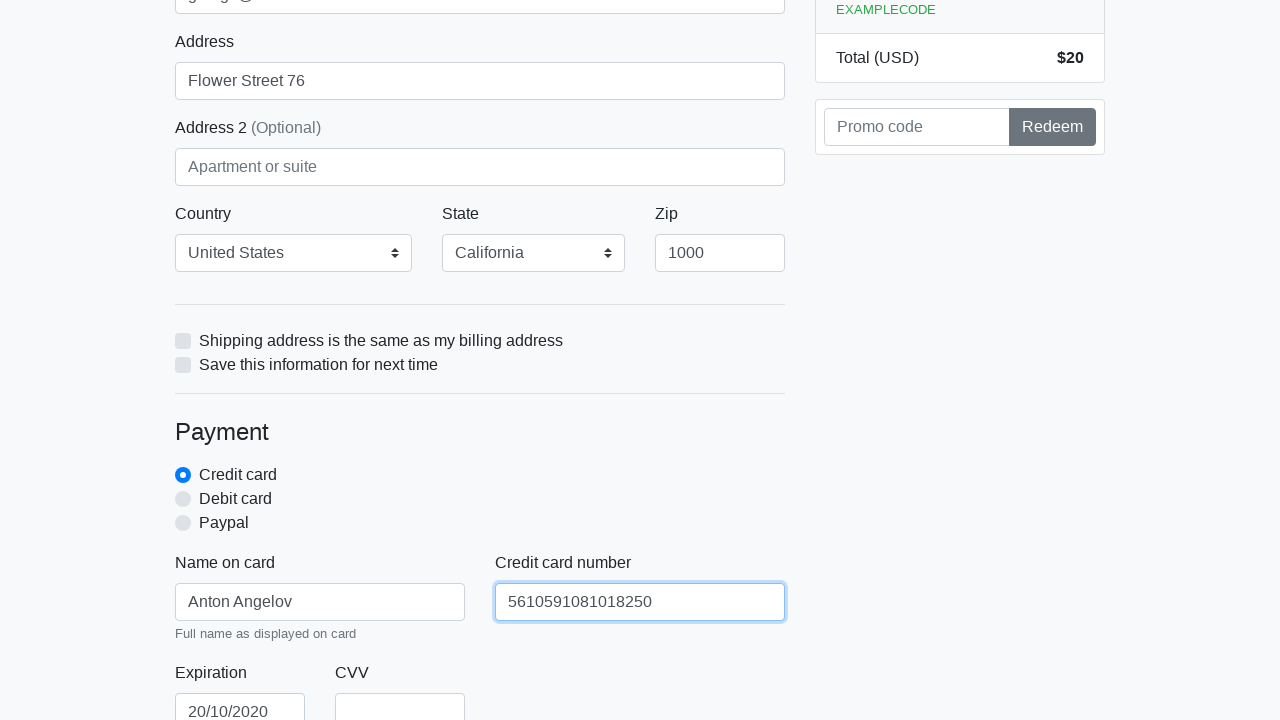

Filled card CVV field with '888' on #cc-cvv
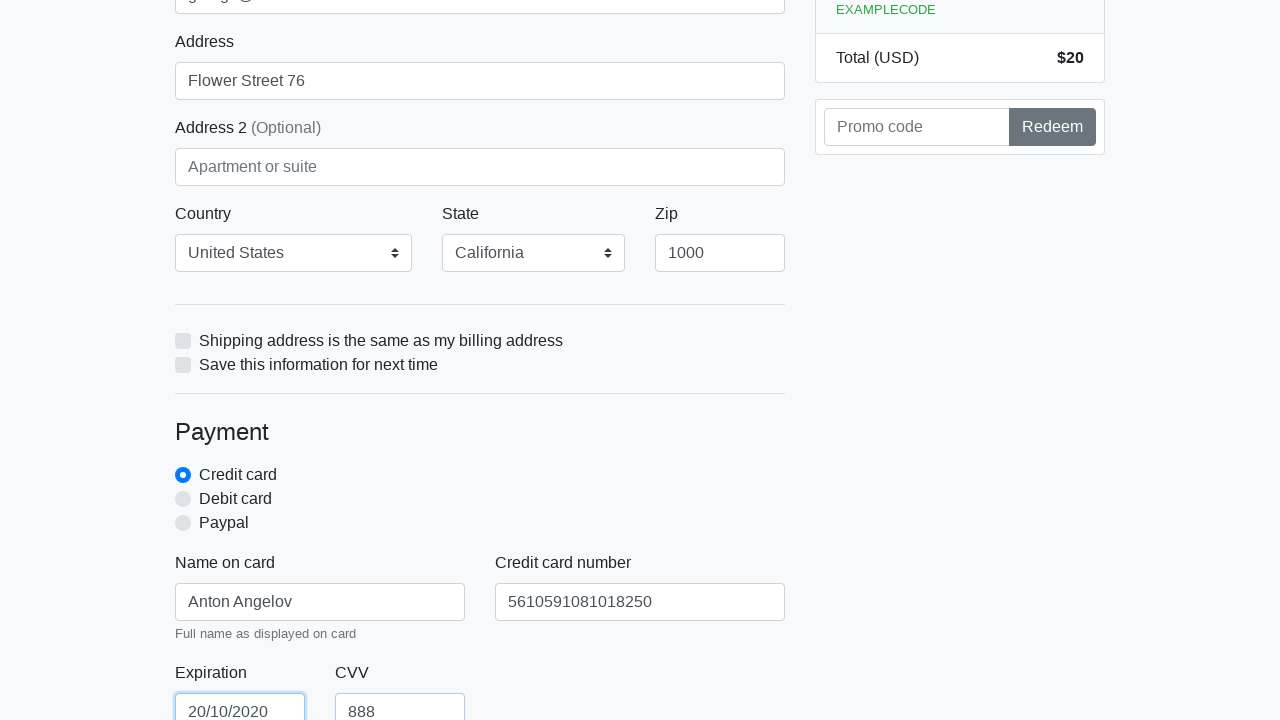

Clicked submit button to complete checkout at (480, 500) on xpath=/html/body/div/div[2]/div[2]/form/button
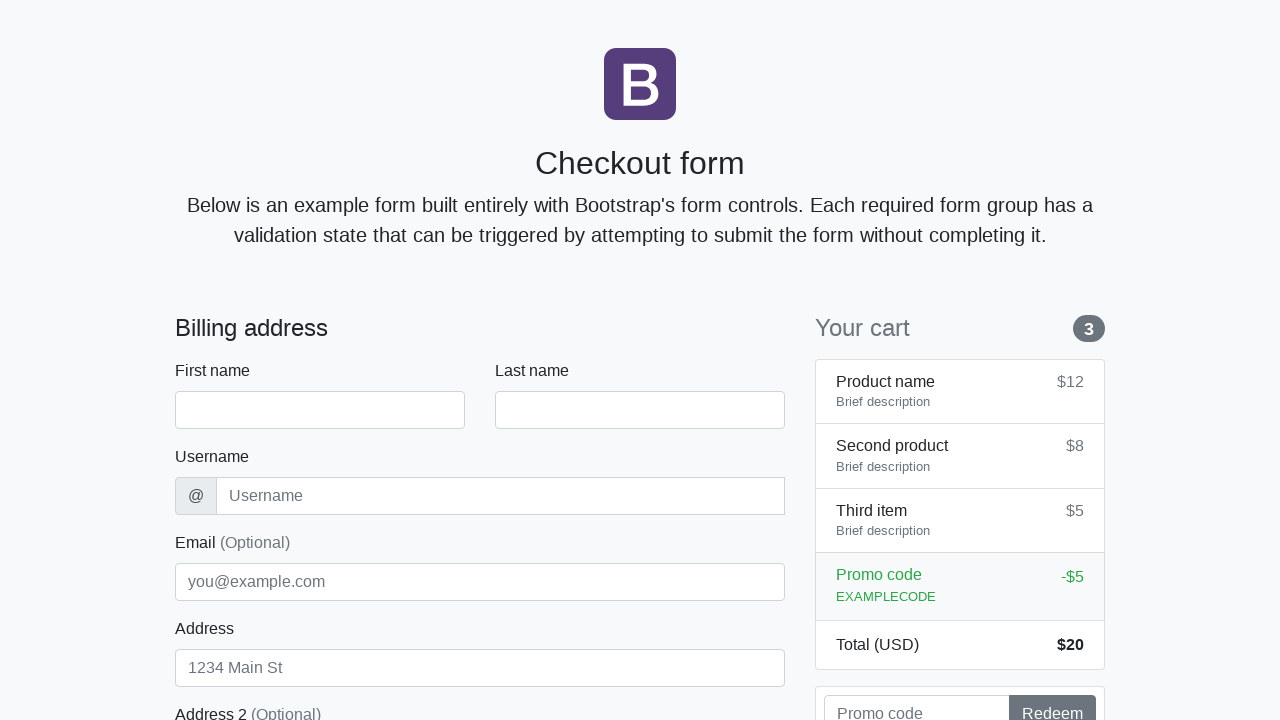

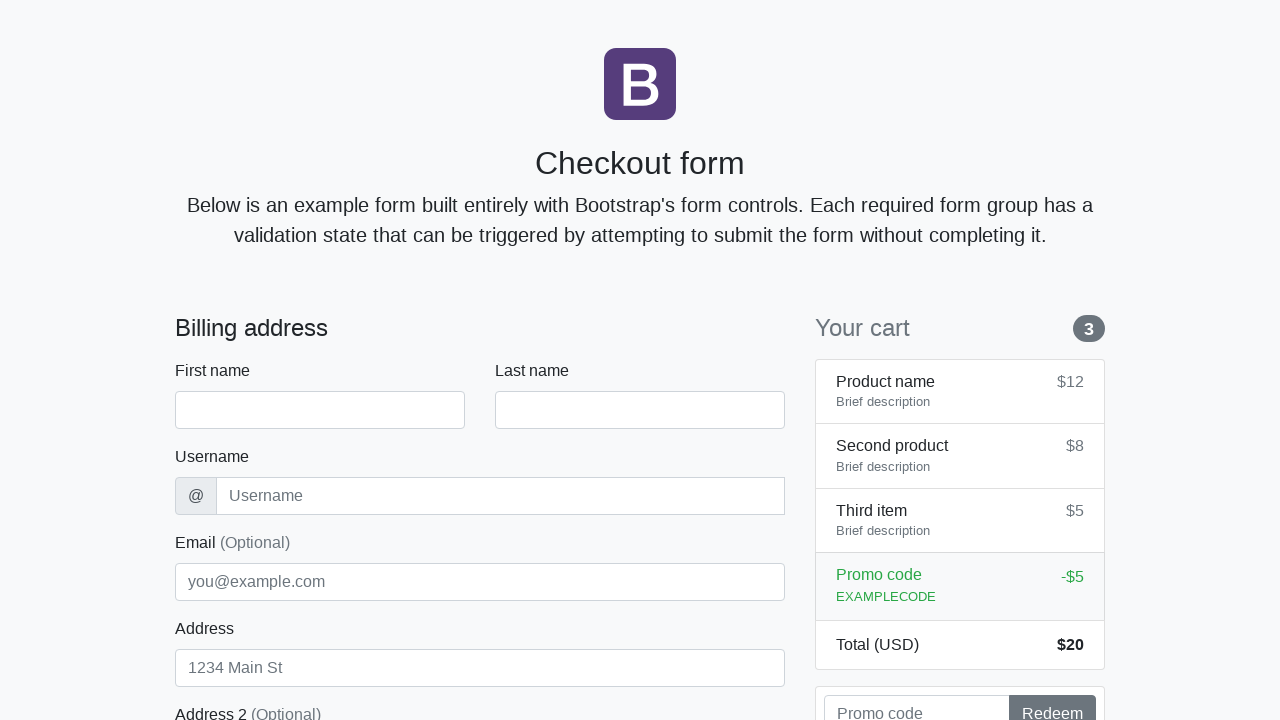